Navigates to the OrangeHRM demo homepage and verifies the page loads by checking the title is accessible.

Starting URL: https://opensource-demo.orangehrmlive.com/

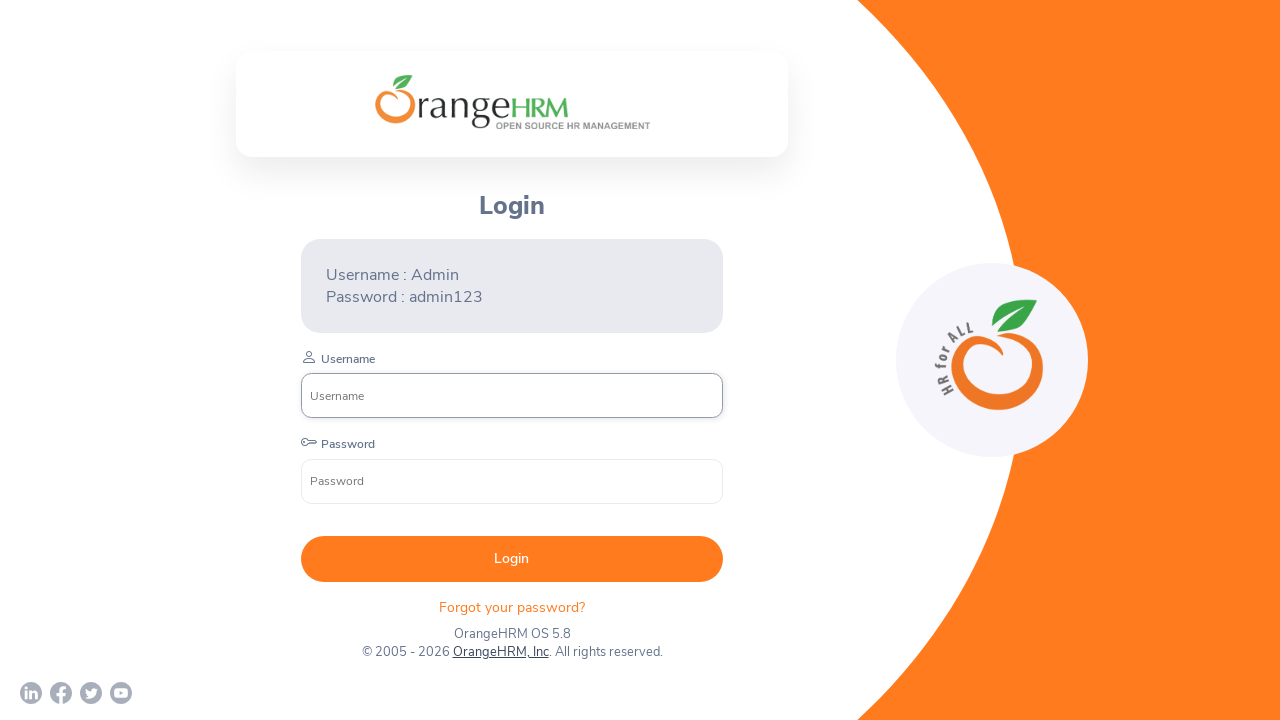

Page DOM content loaded
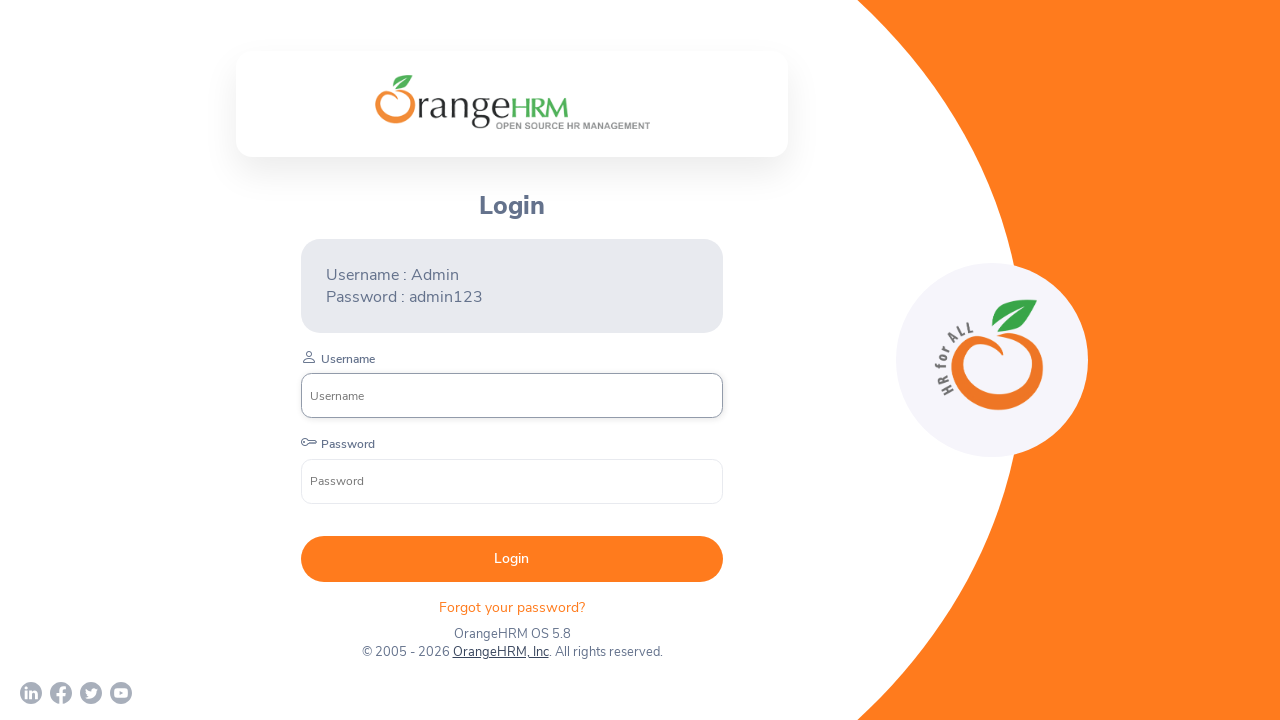

Body element is present, page loaded successfully
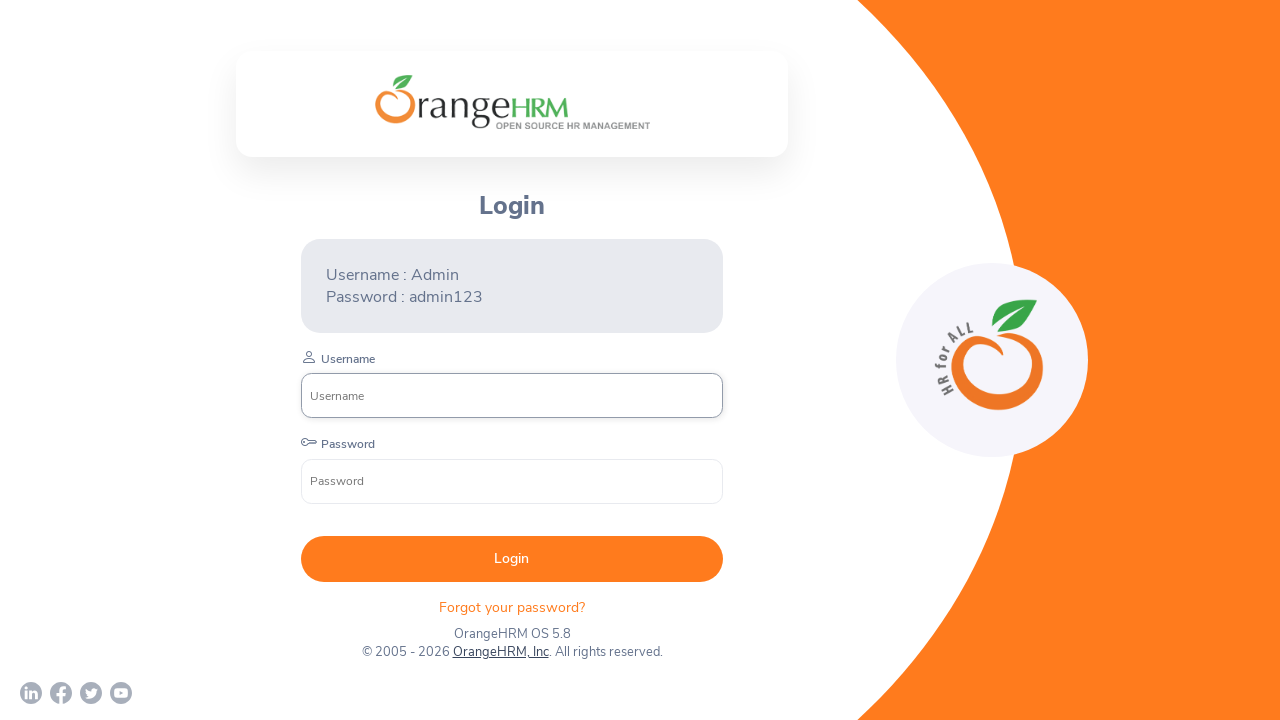

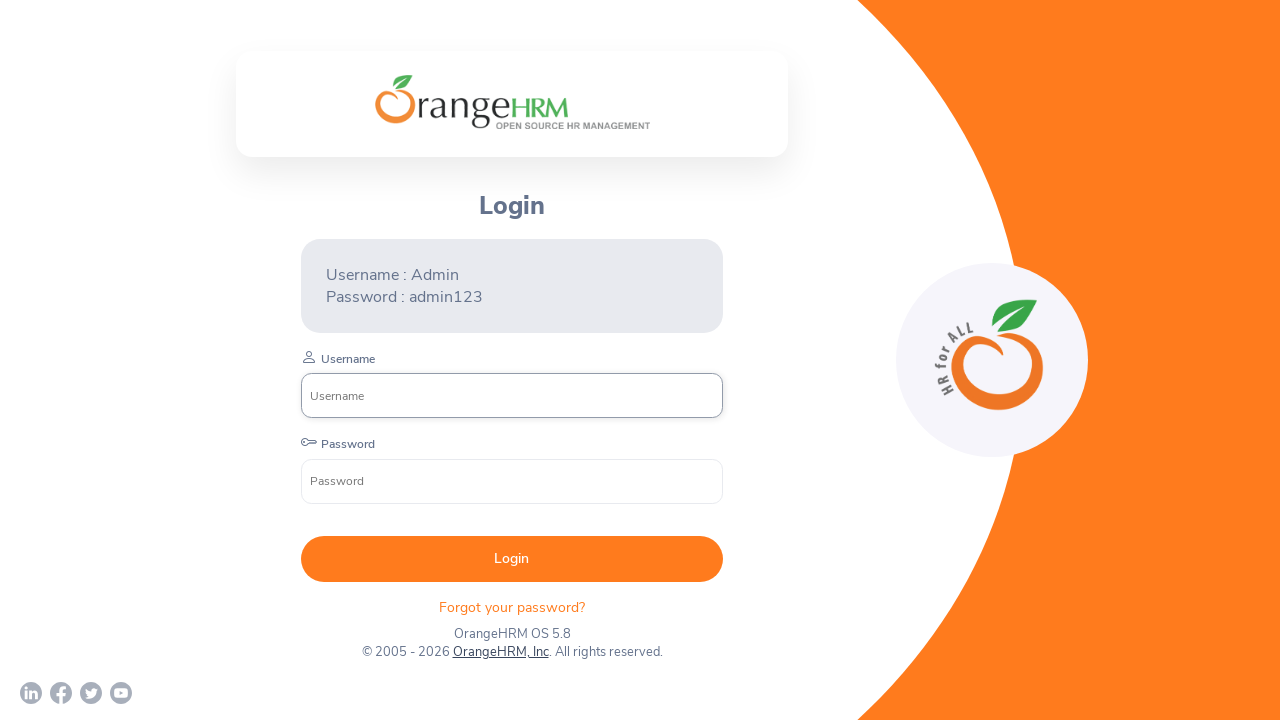